Tests adding todo items by creating two todos and verifying they appear in the list with correct text

Starting URL: https://demo.playwright.dev/todomvc

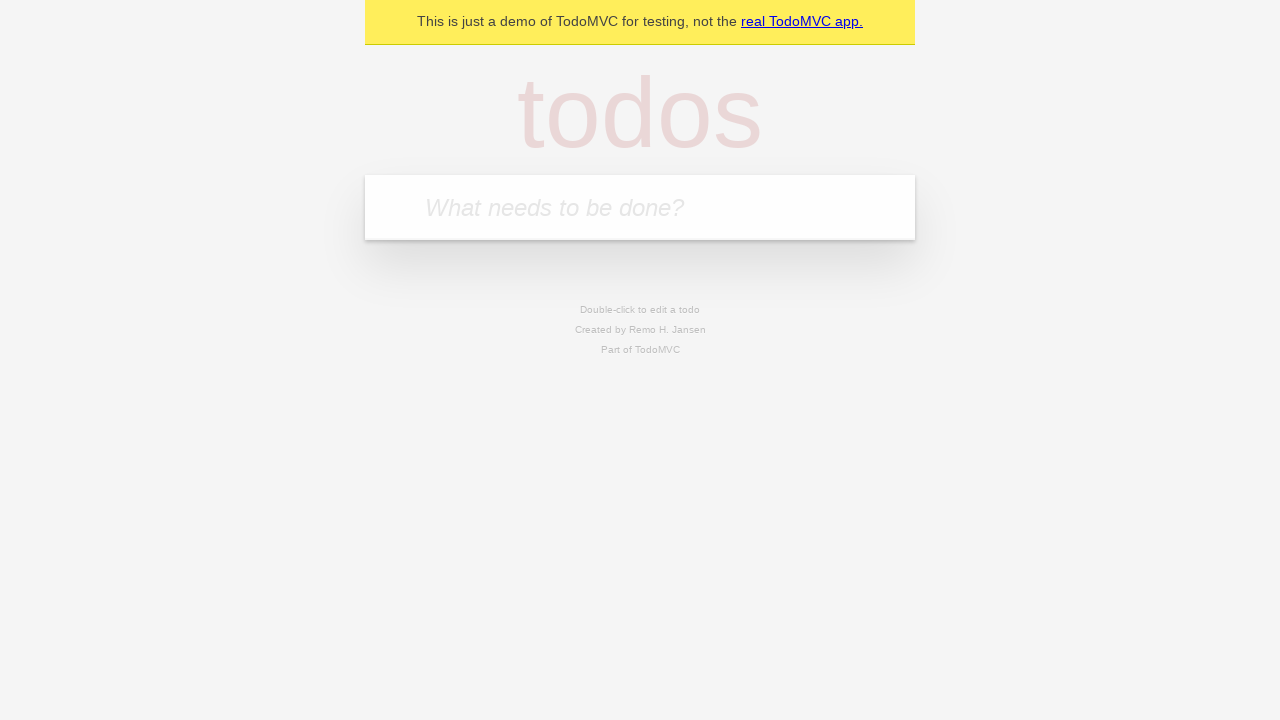

Filled todo input with 'buy some cheese' on internal:attr=[placeholder="What needs to be done?"i]
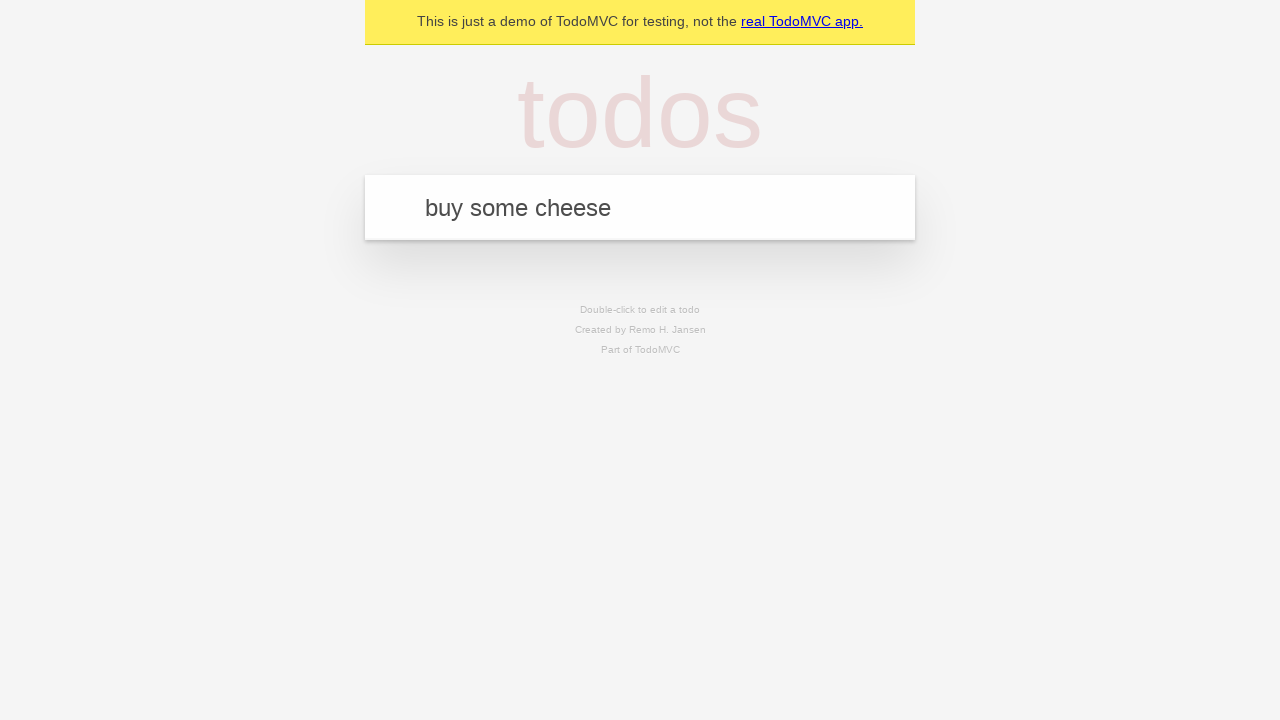

Pressed Enter to create first todo on internal:attr=[placeholder="What needs to be done?"i]
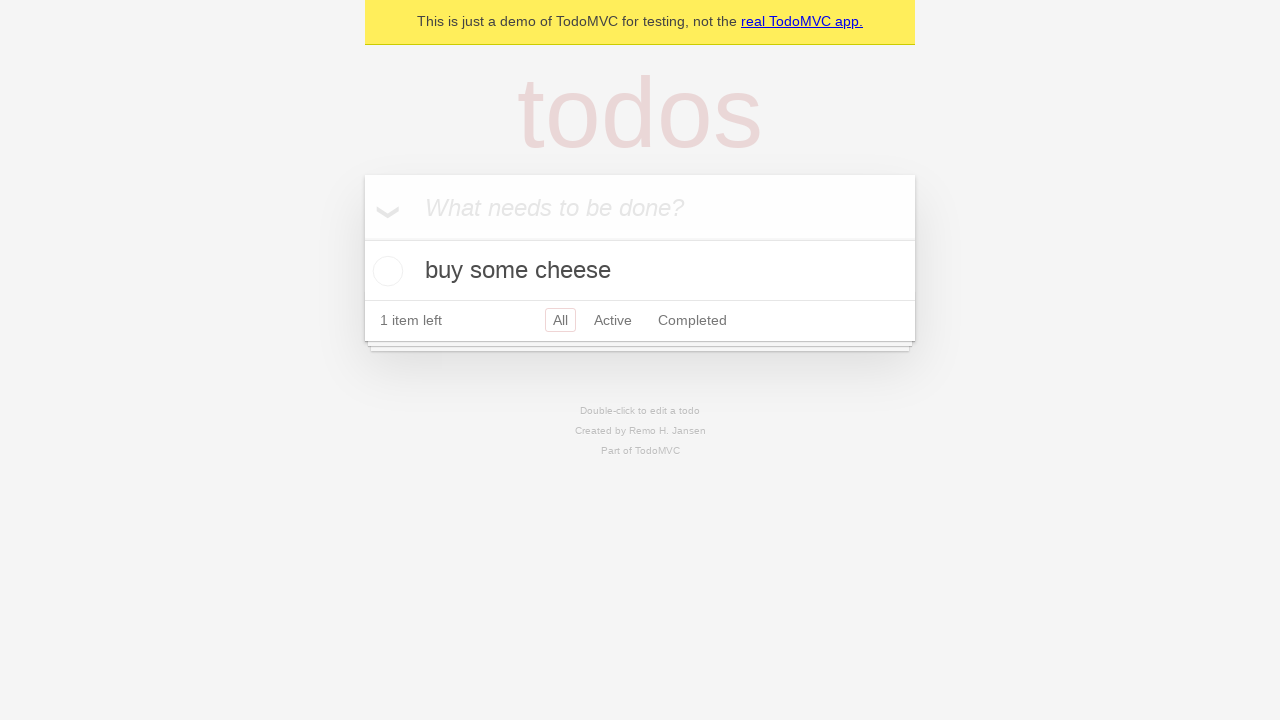

First todo appeared in the list
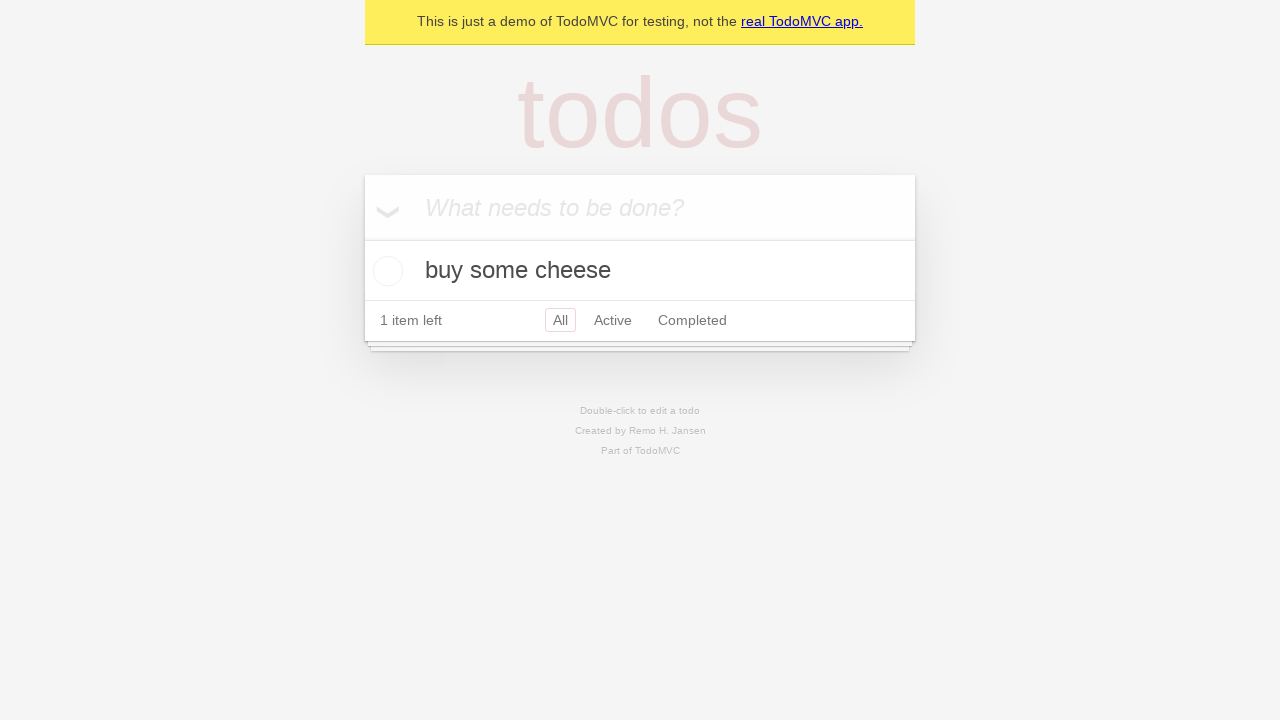

Filled todo input with 'feed the cat' on internal:attr=[placeholder="What needs to be done?"i]
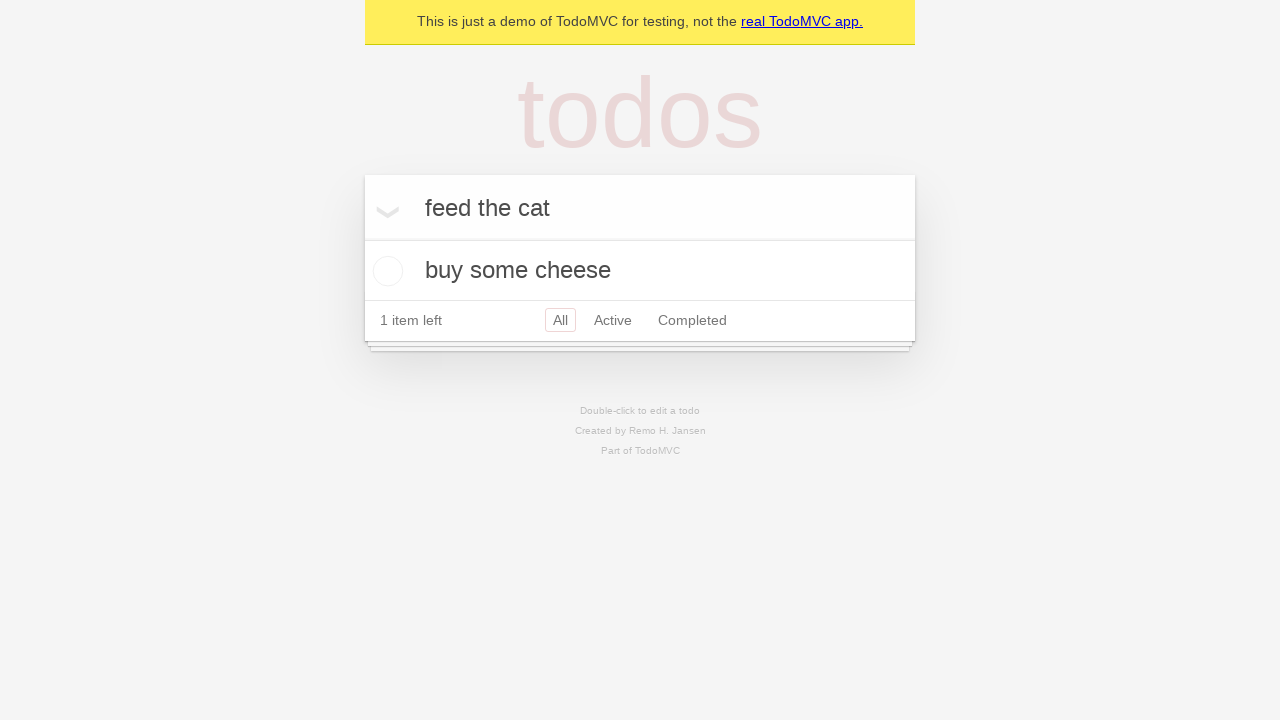

Pressed Enter to create second todo on internal:attr=[placeholder="What needs to be done?"i]
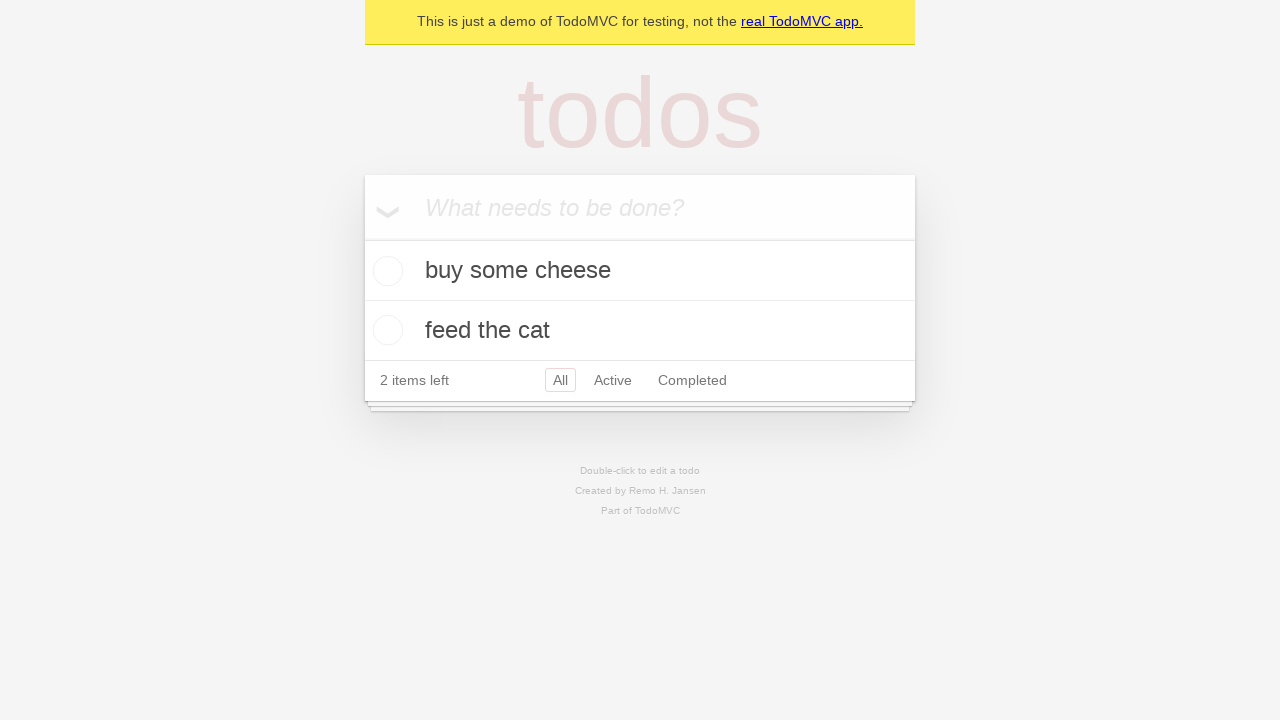

Second todo appeared in the list, both todos verified
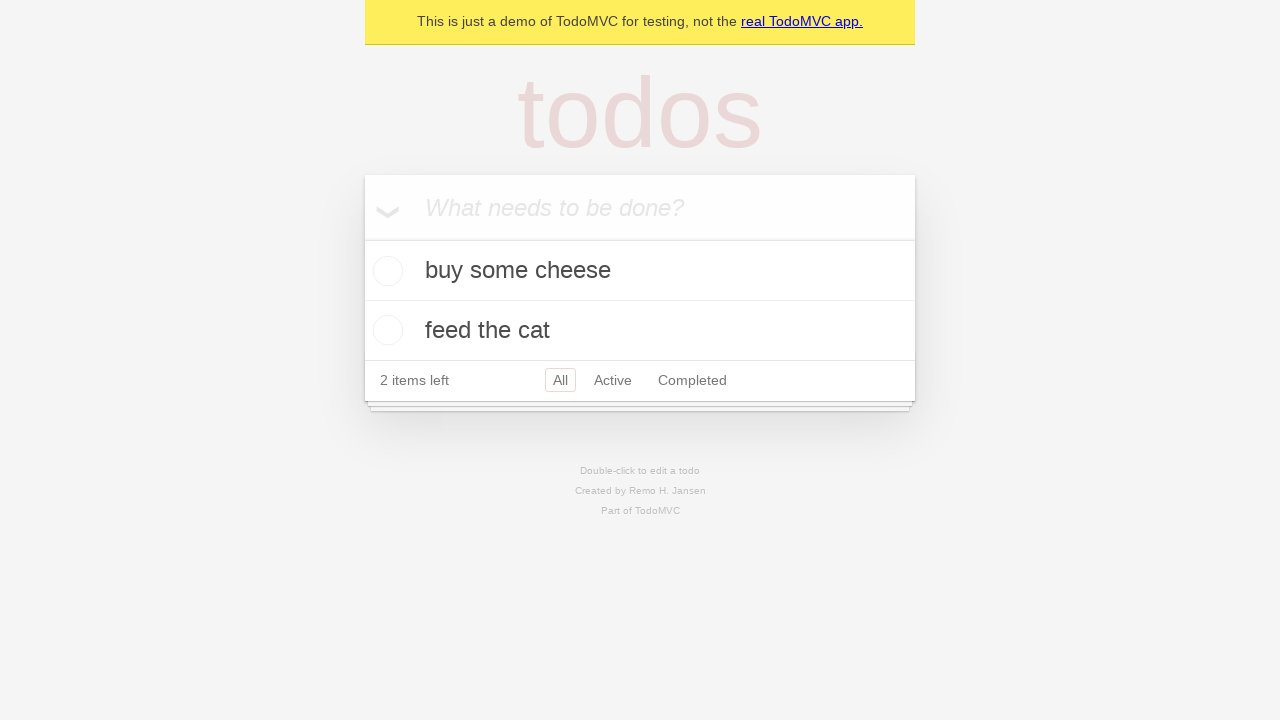

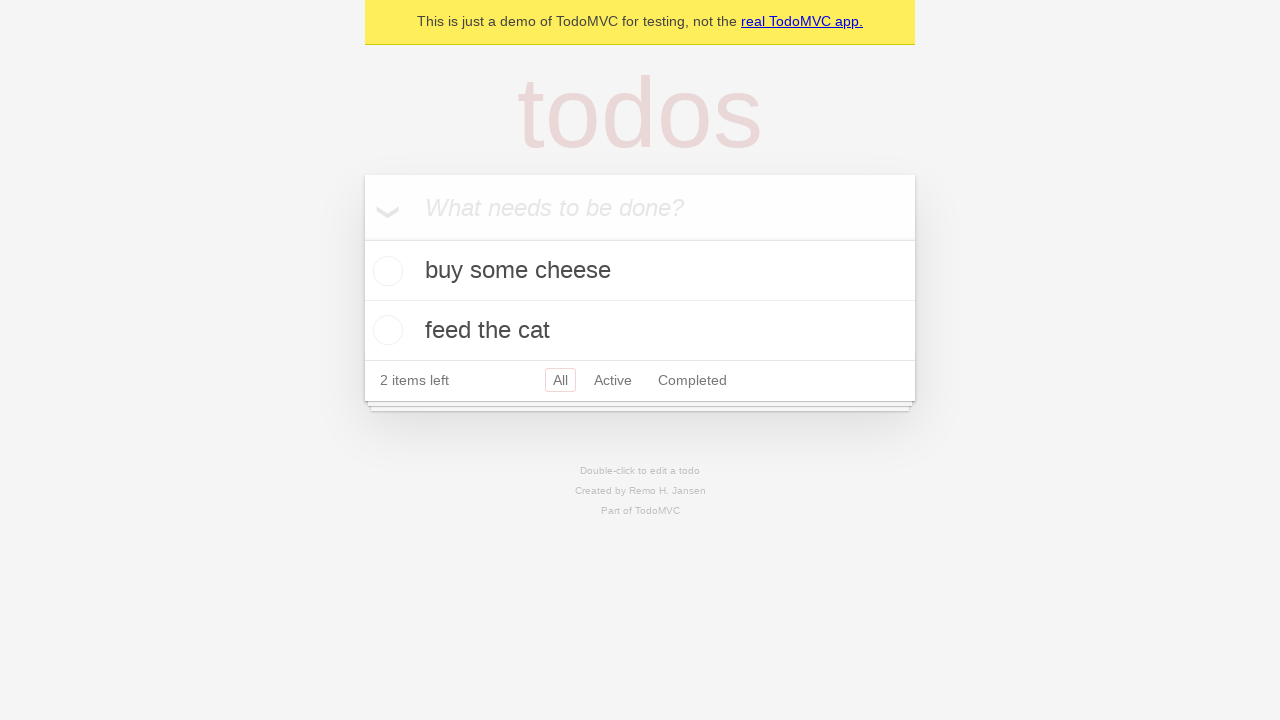